Tests jQuery UI demo site by navigating to the Draggable demo, switching to the demo iframe to verify content, then navigating to the Droppable demo.

Starting URL: https://jqueryui.com/

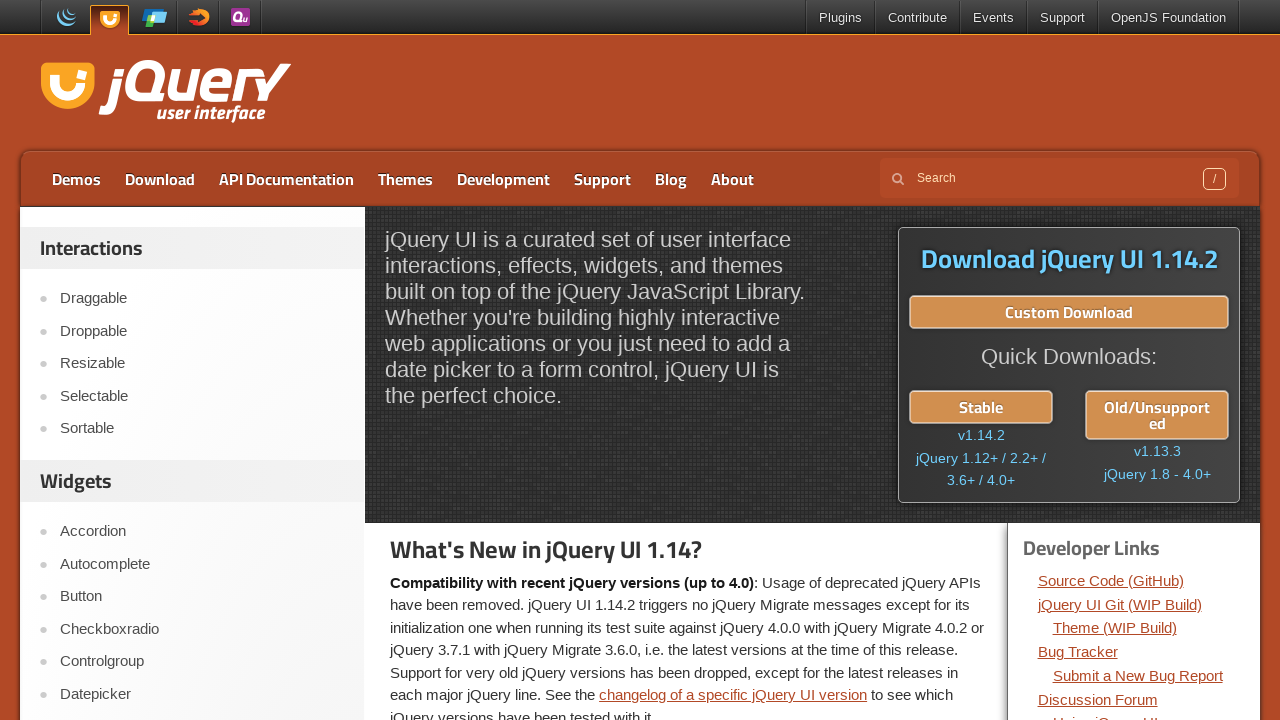

Clicked on Draggable link at (202, 299) on text=Draggable
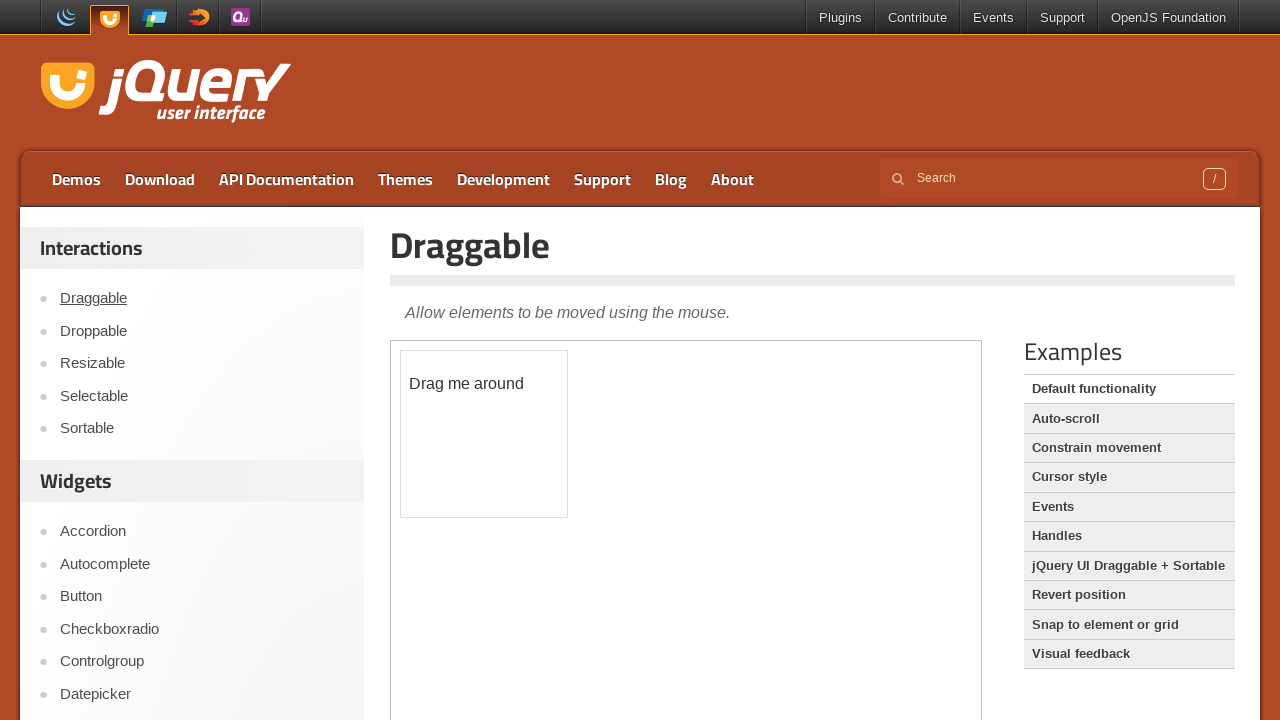

Located demo iframe
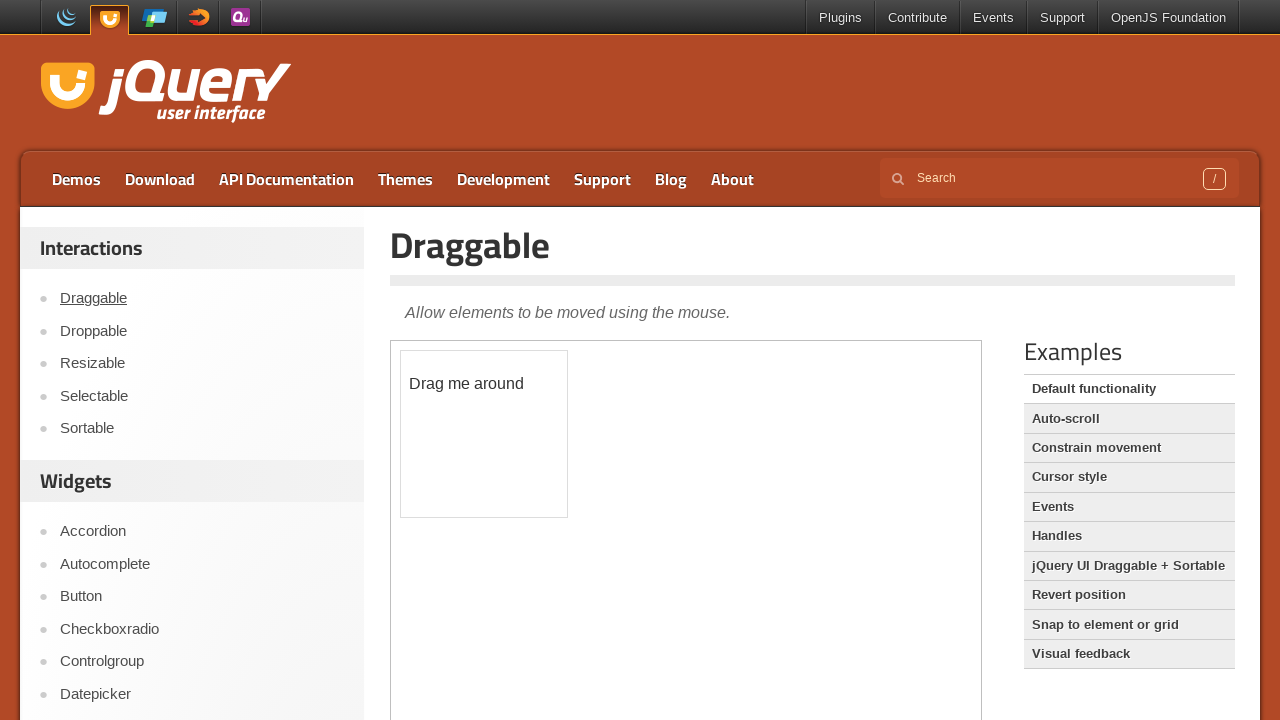

Verified draggable element is present in demo iframe
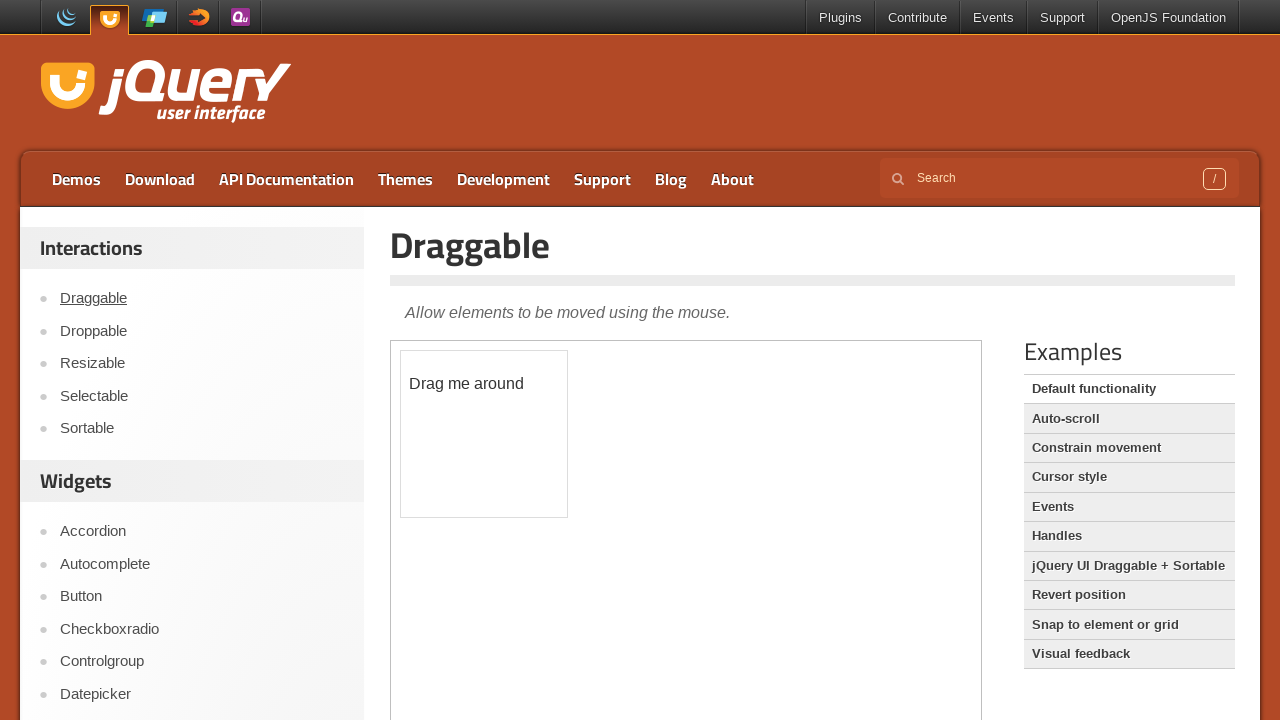

Clicked on Droppable link at (202, 331) on text=Droppable
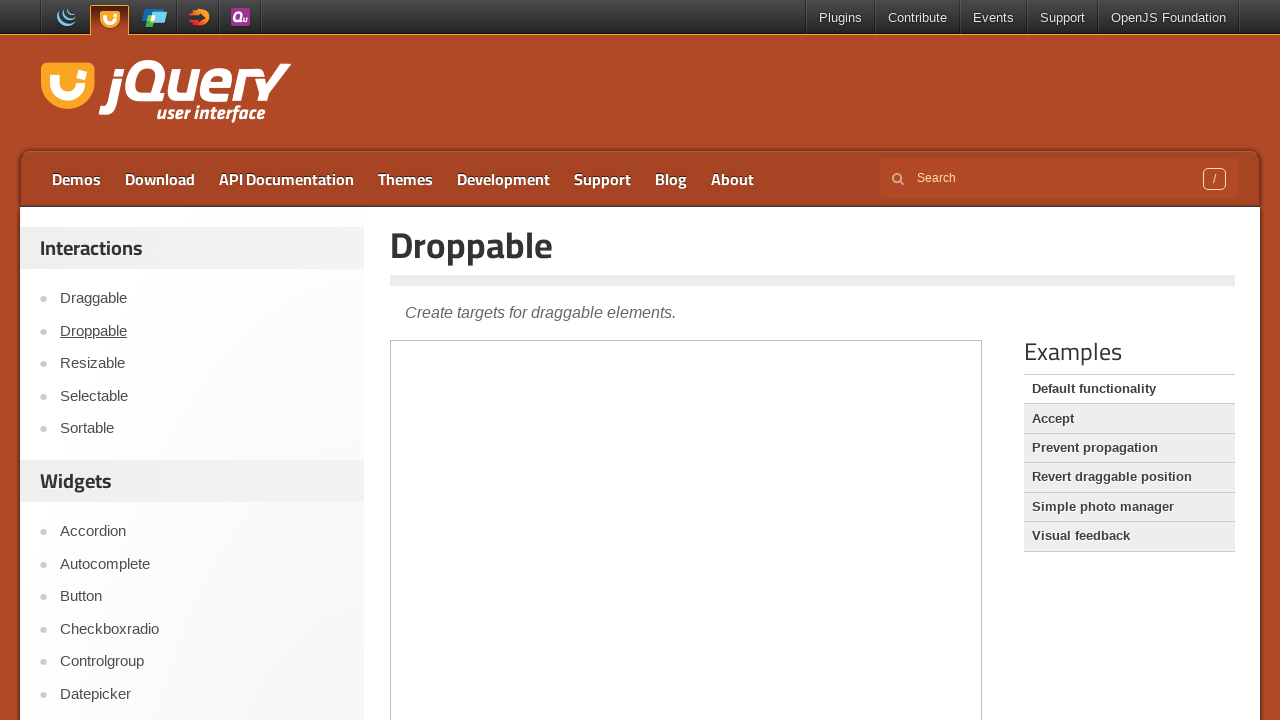

Page loaded and network idle state reached
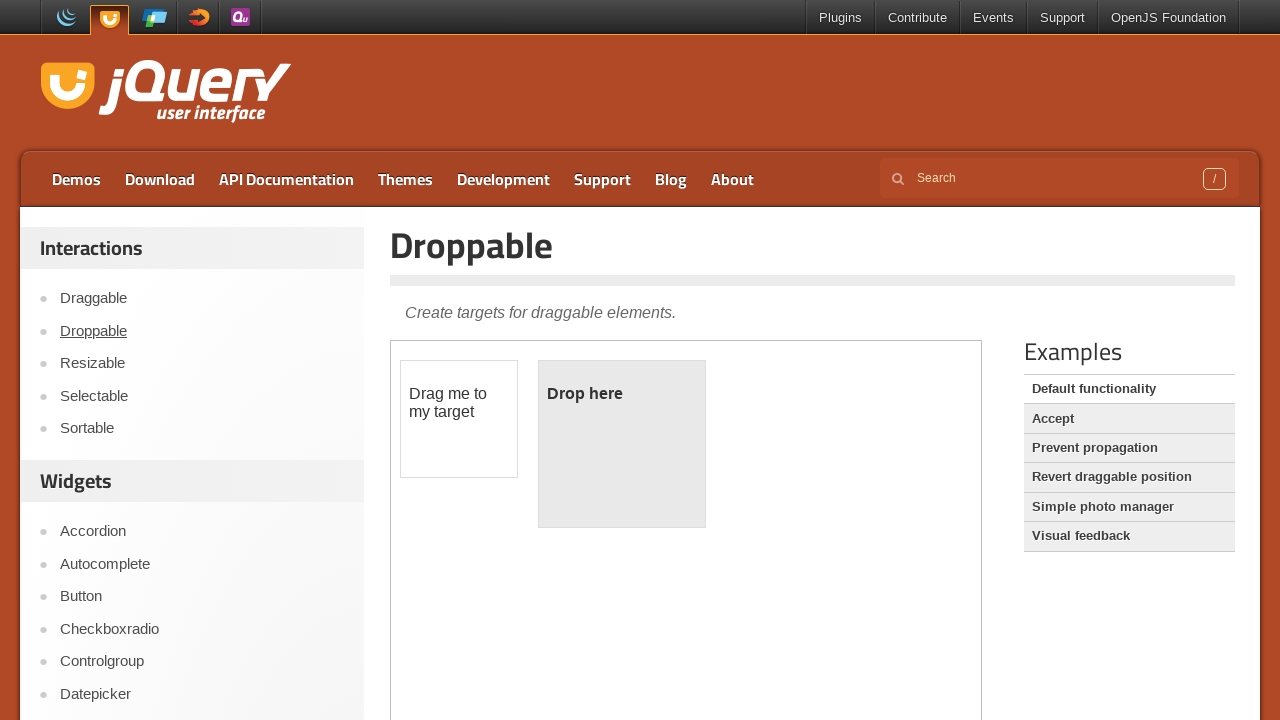

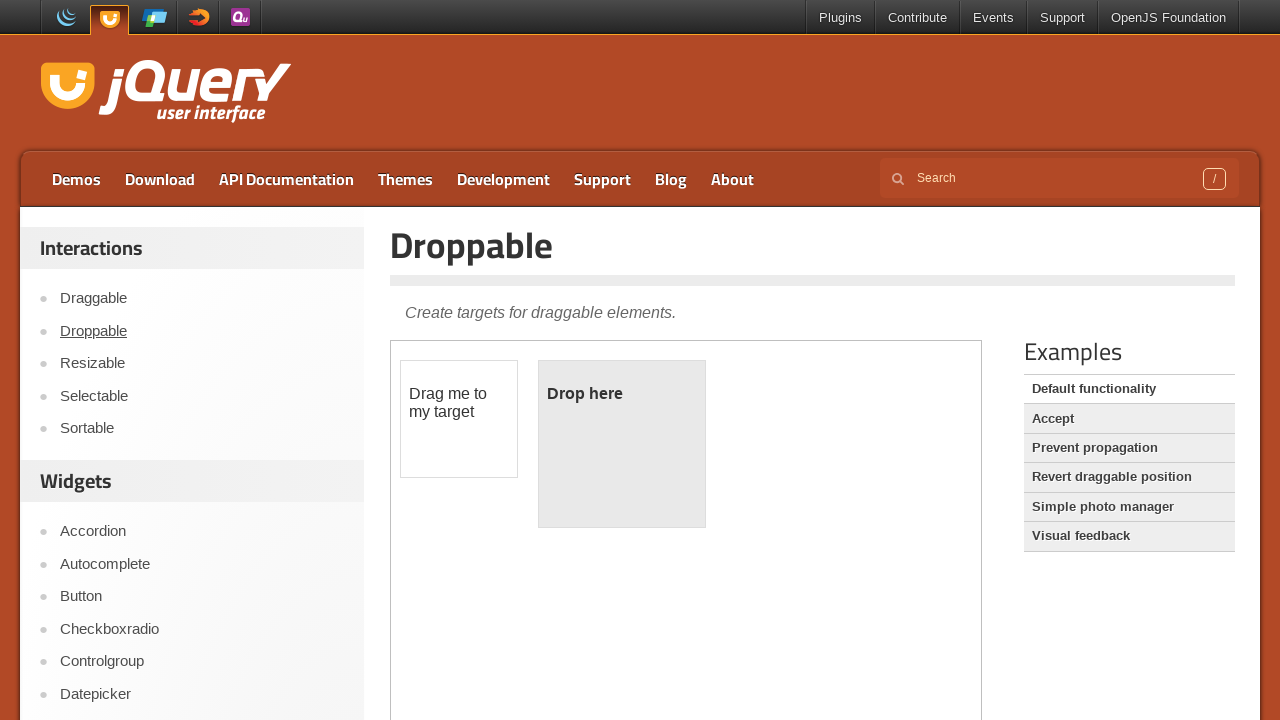